Tests drag and drop using offset-based movement by dragging the source element by specific pixel coordinates

Starting URL: https://jqueryui.com/droppable/

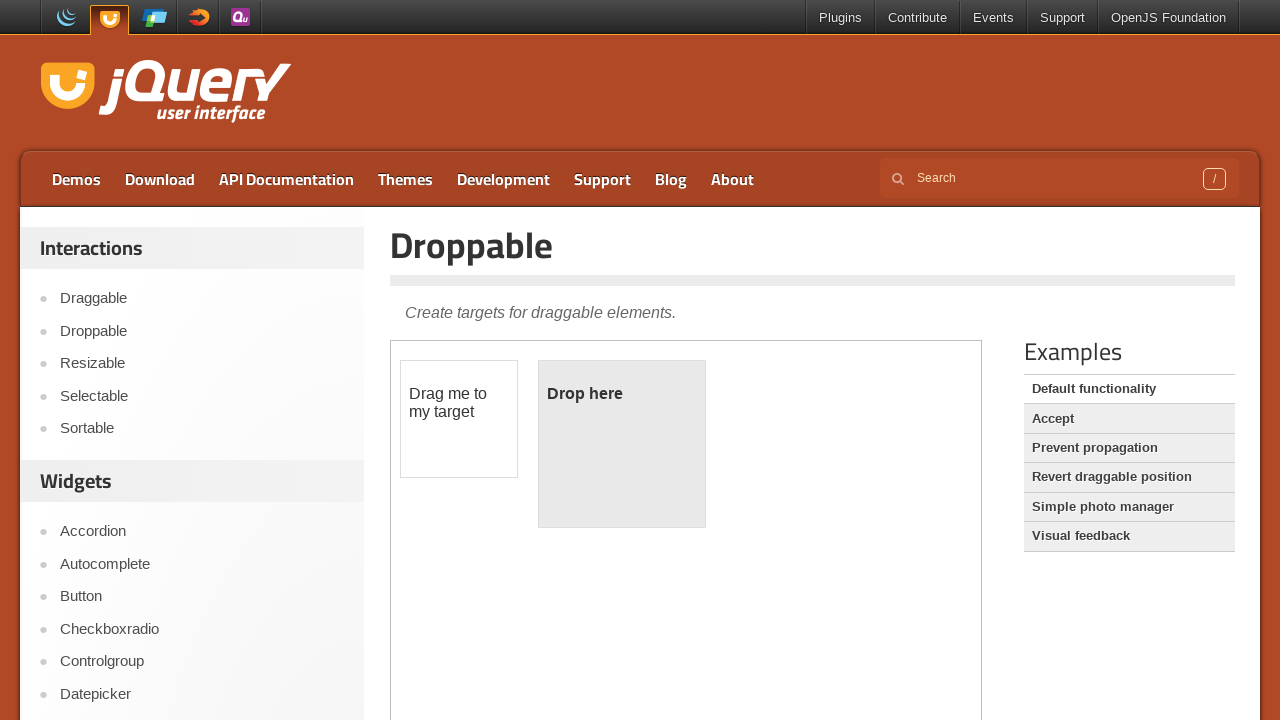

Located iframe containing drag and drop elements
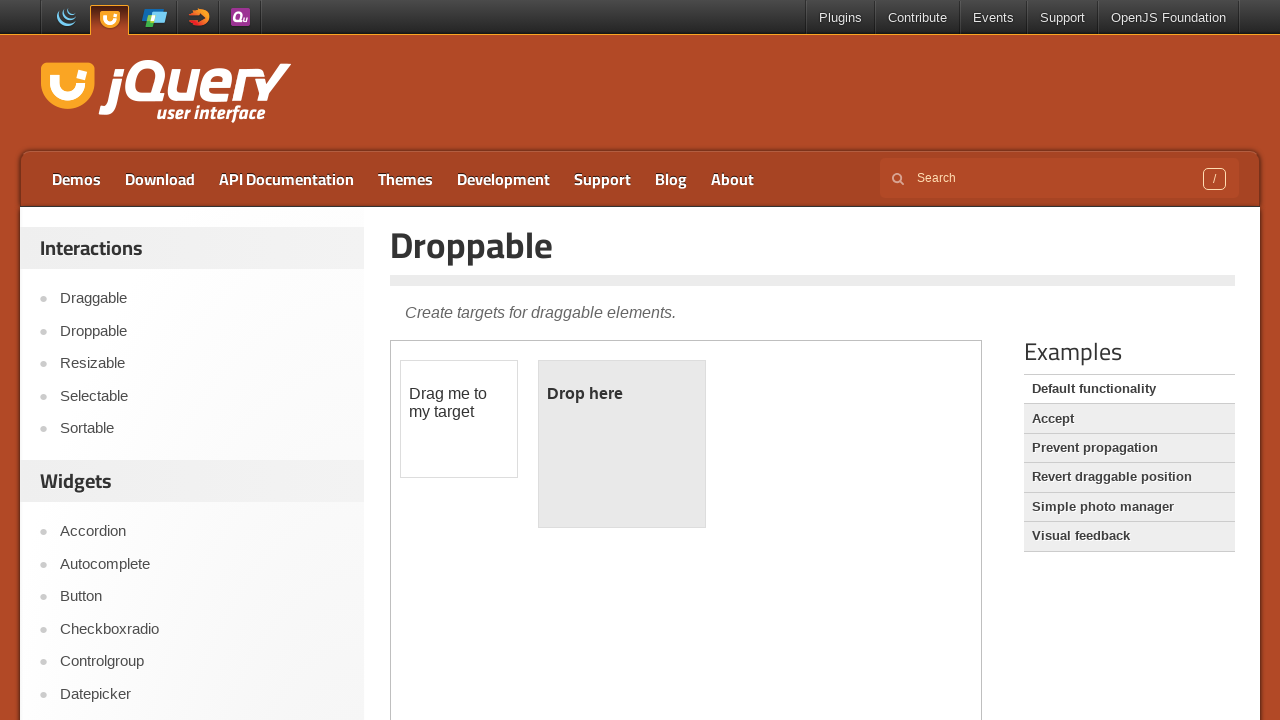

Located draggable source element
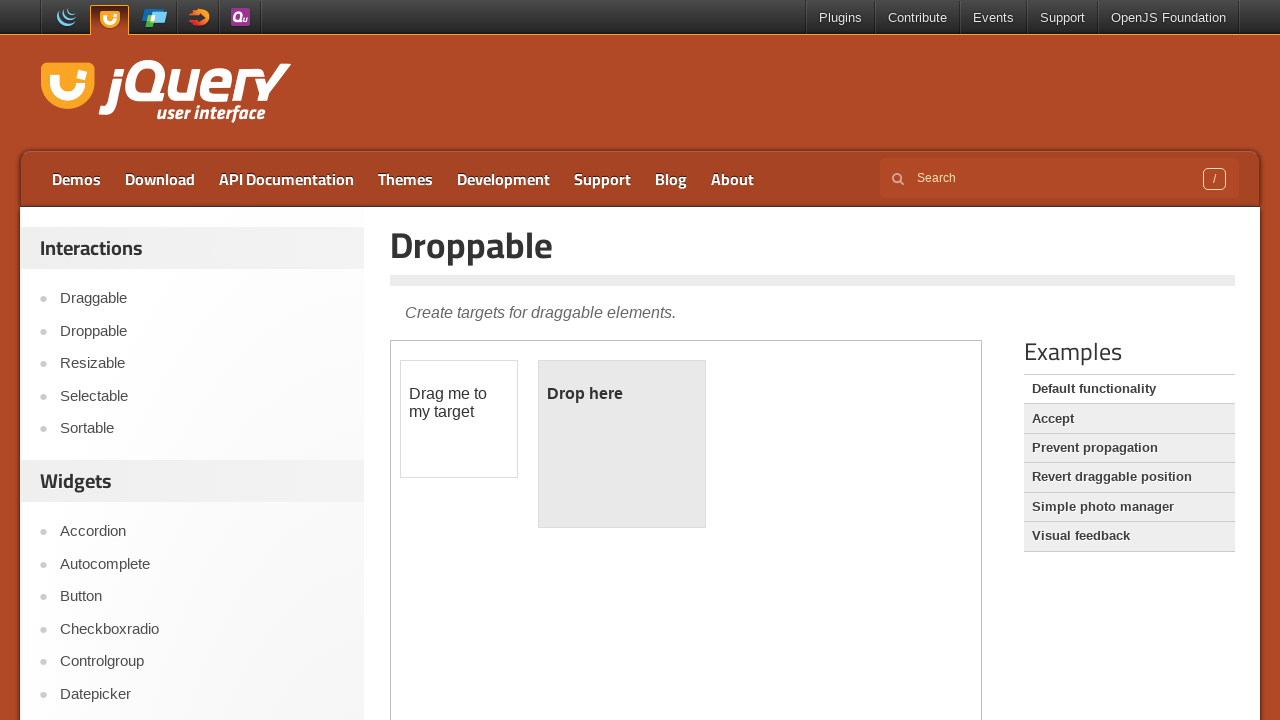

Retrieved bounding box of draggable element
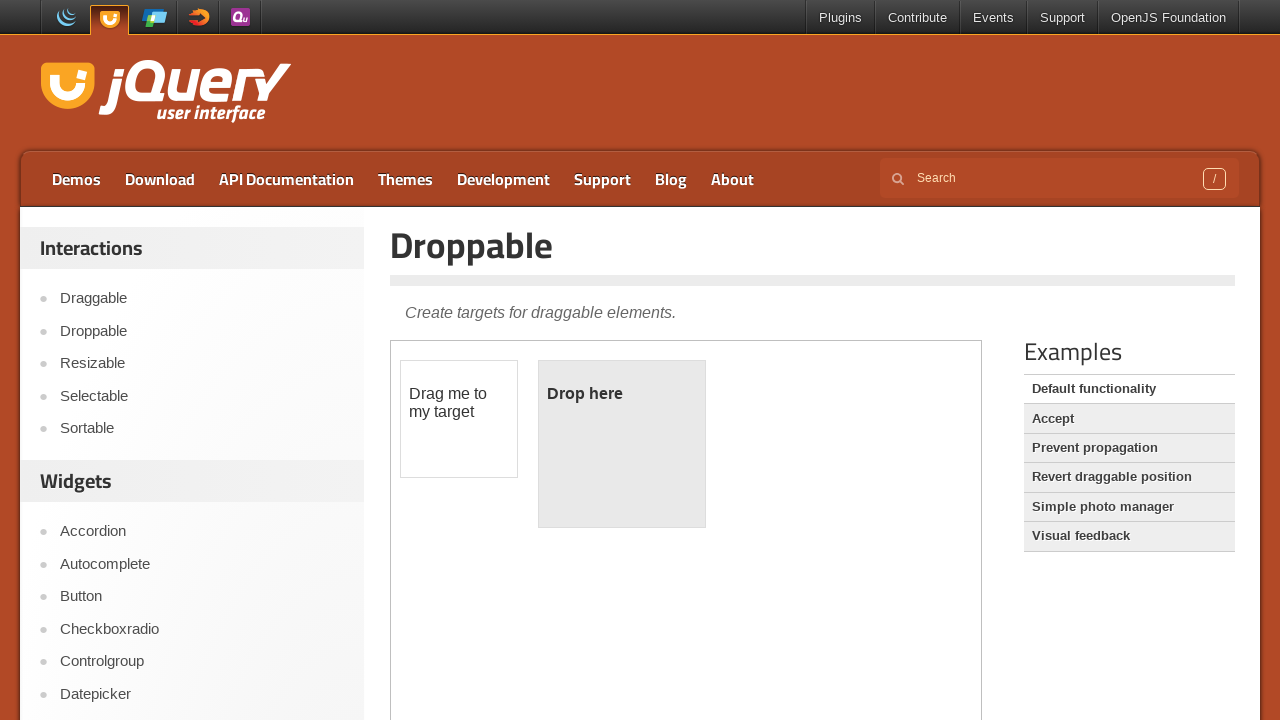

Moved mouse to center of draggable element at (459, 419)
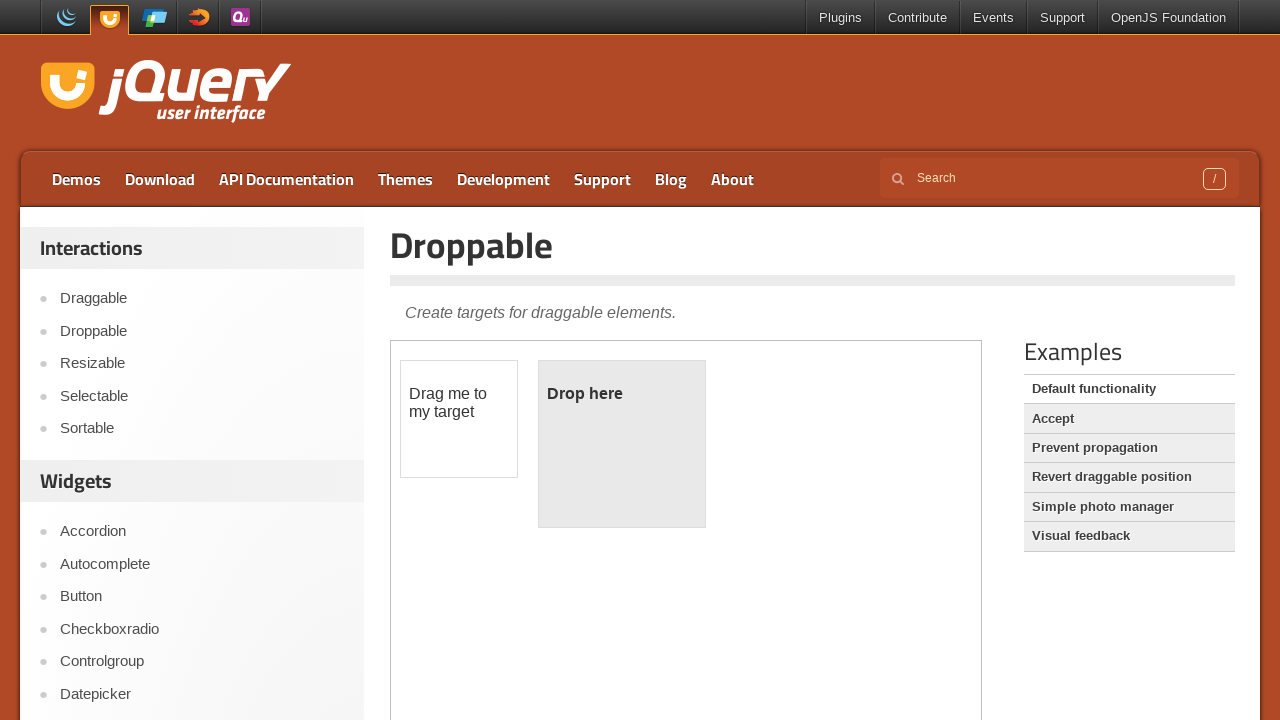

Pressed mouse button down on draggable element at (459, 419)
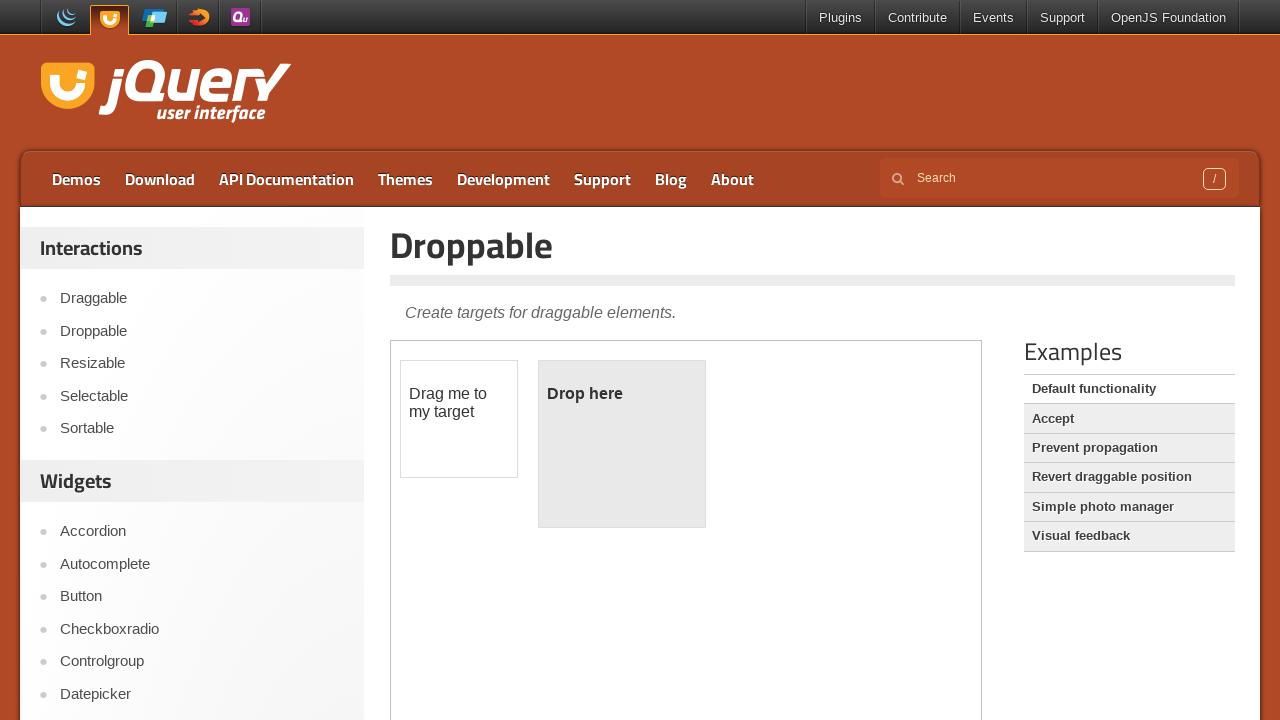

Dragged element by offset 430px right and 30px down at (889, 449)
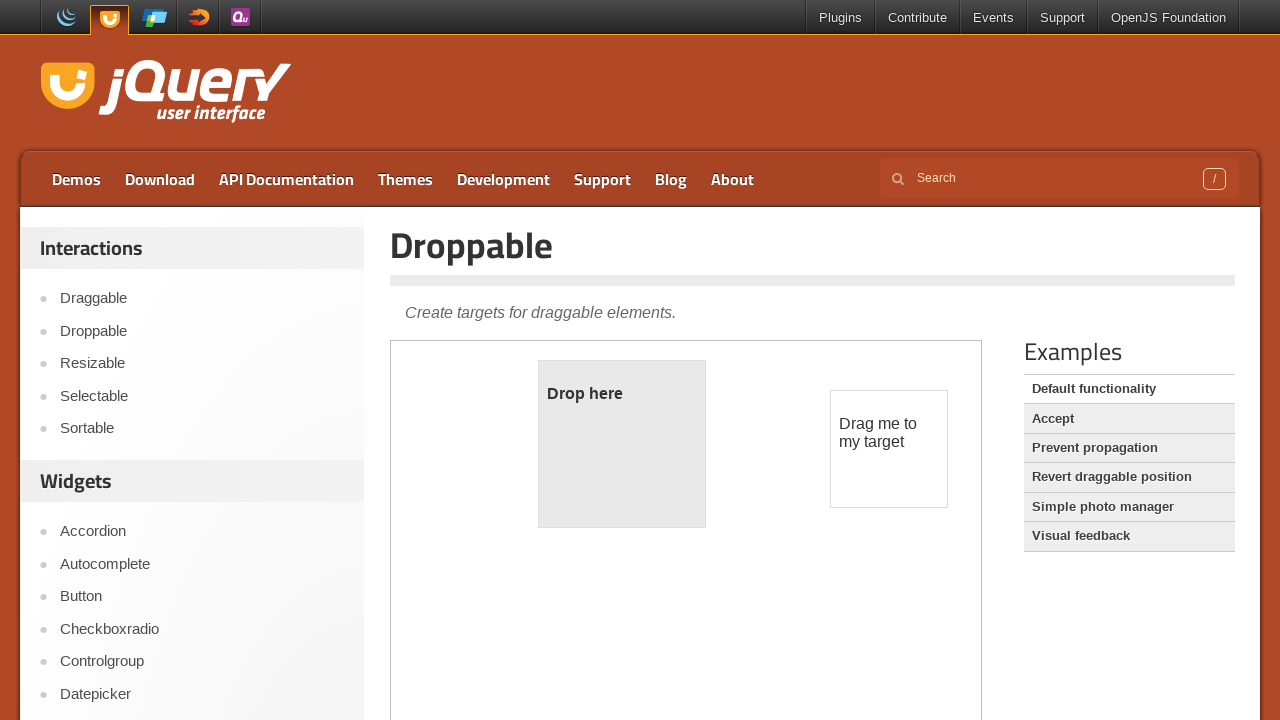

Released mouse button to complete drag operation at (889, 449)
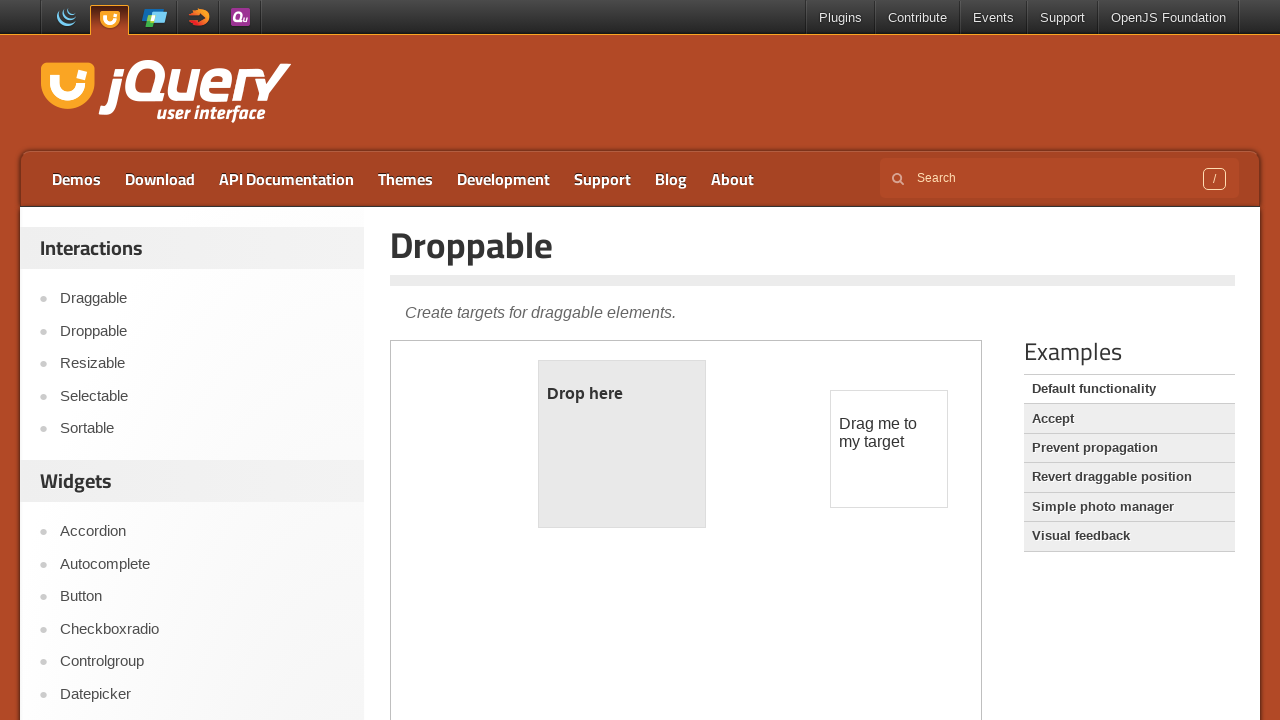

Waited 1 second for drag and drop animation to complete
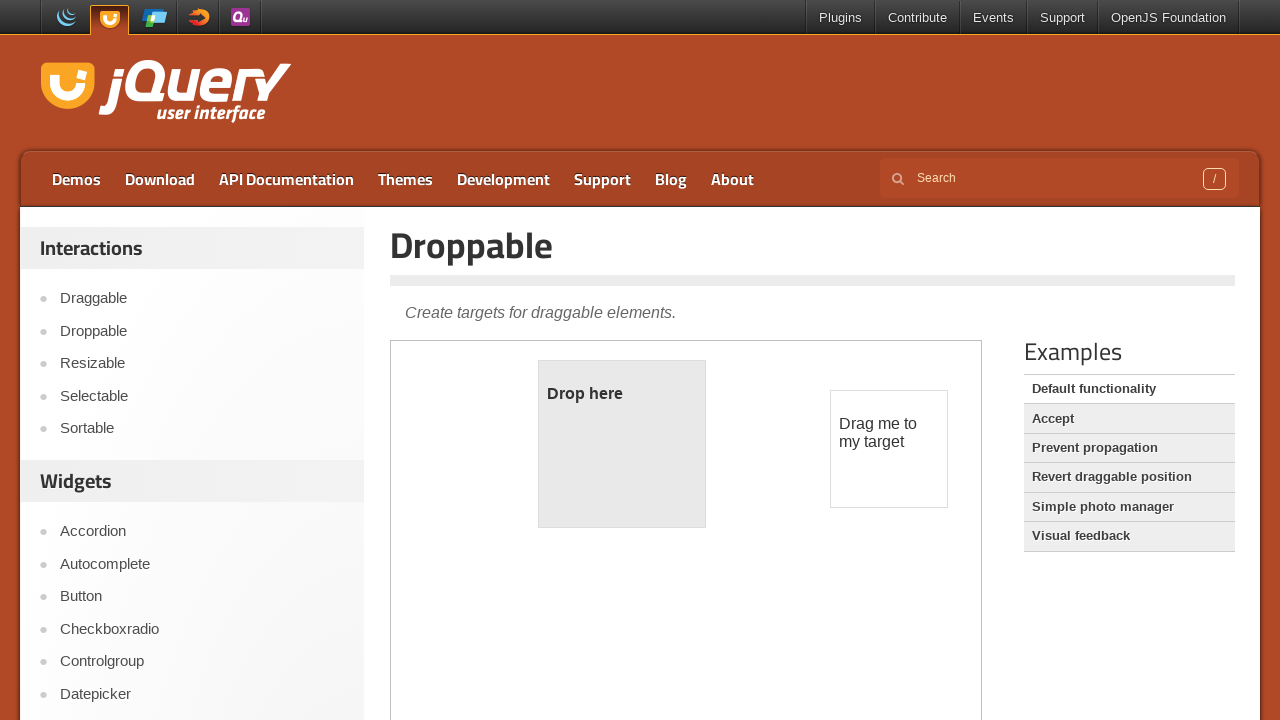

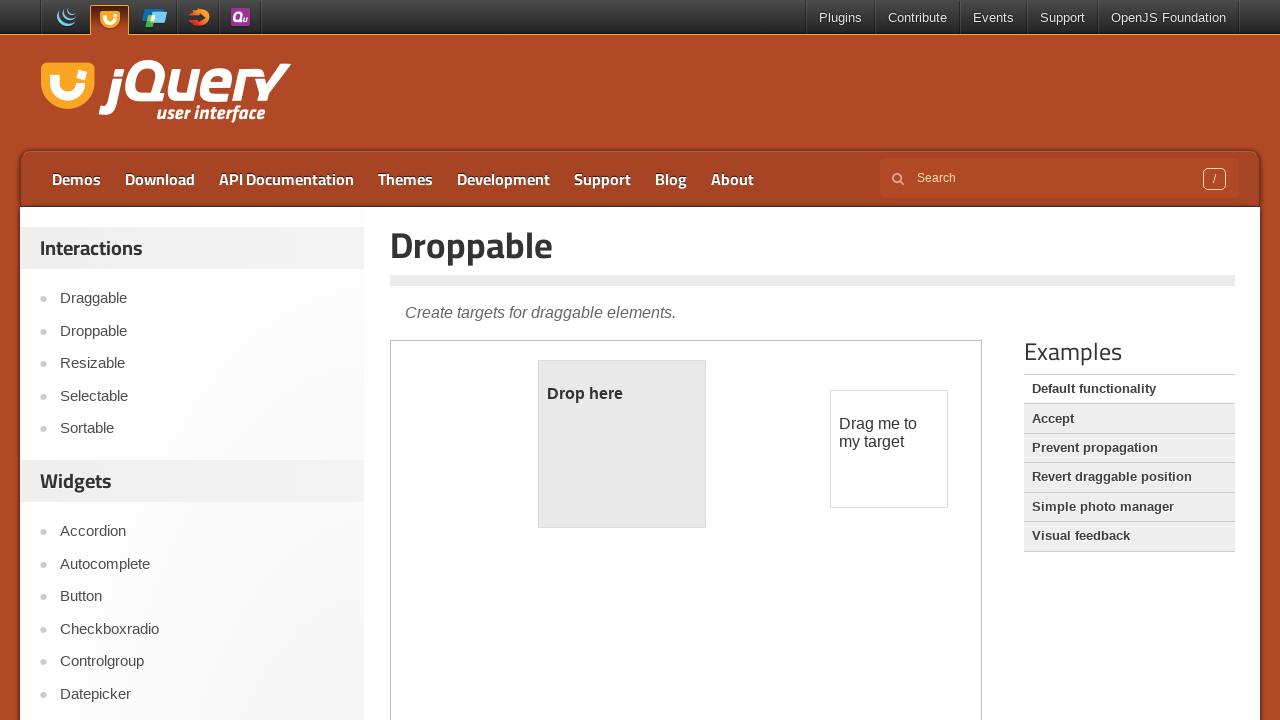